Tests right-click (context click) functionality by performing a right-click on a button and verifying the success message appears

Starting URL: https://demoqa.com/buttons

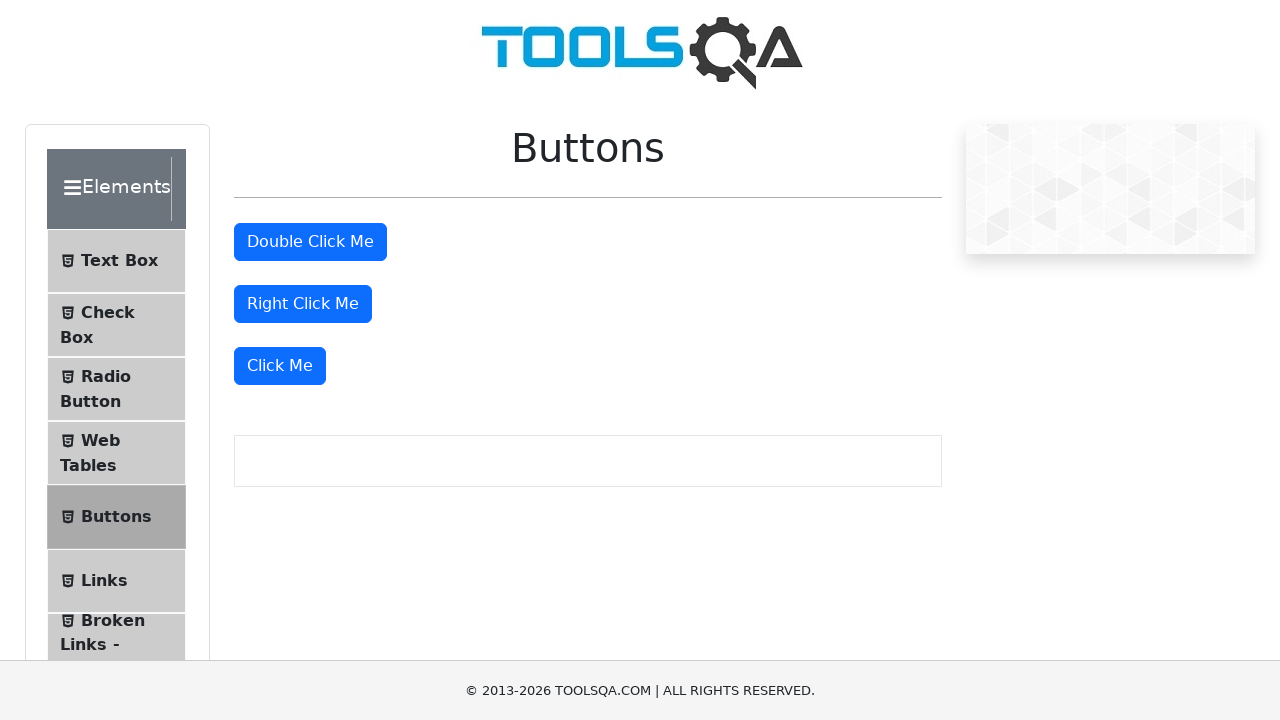

Right-clicked on the 'Right Click Me' button at (303, 304) on button#rightClickBtn
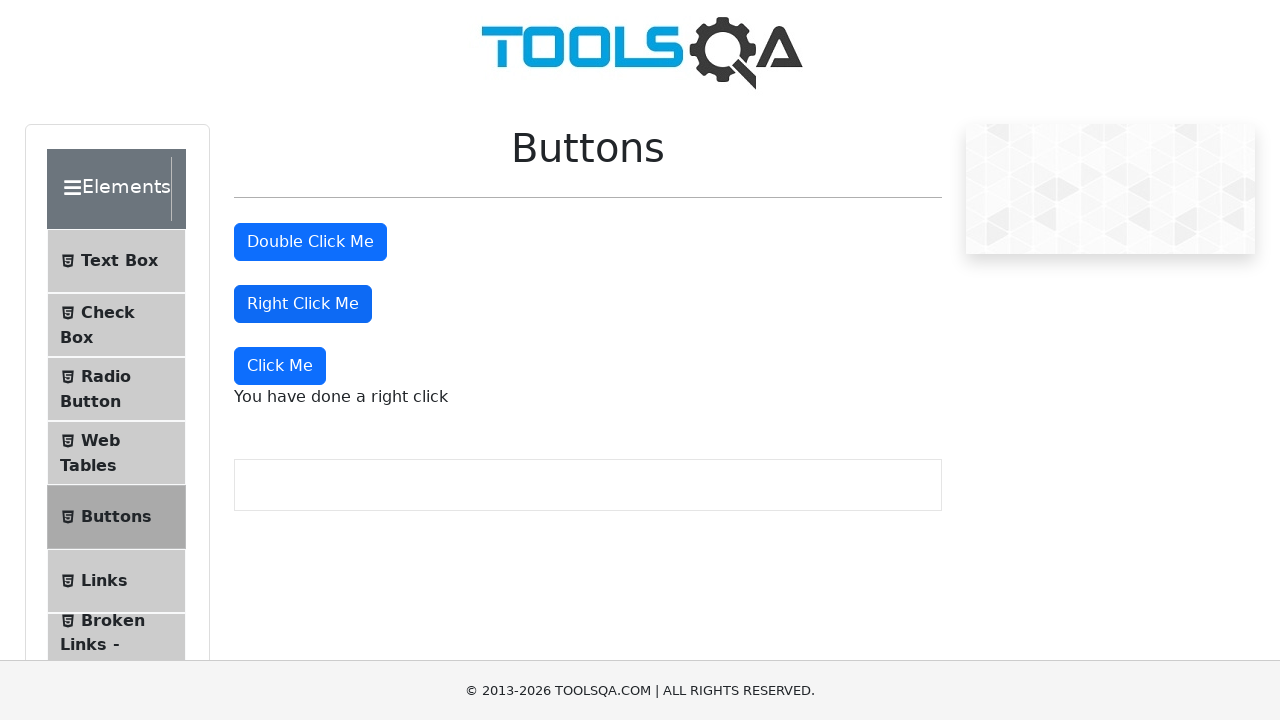

Right-click success message appeared
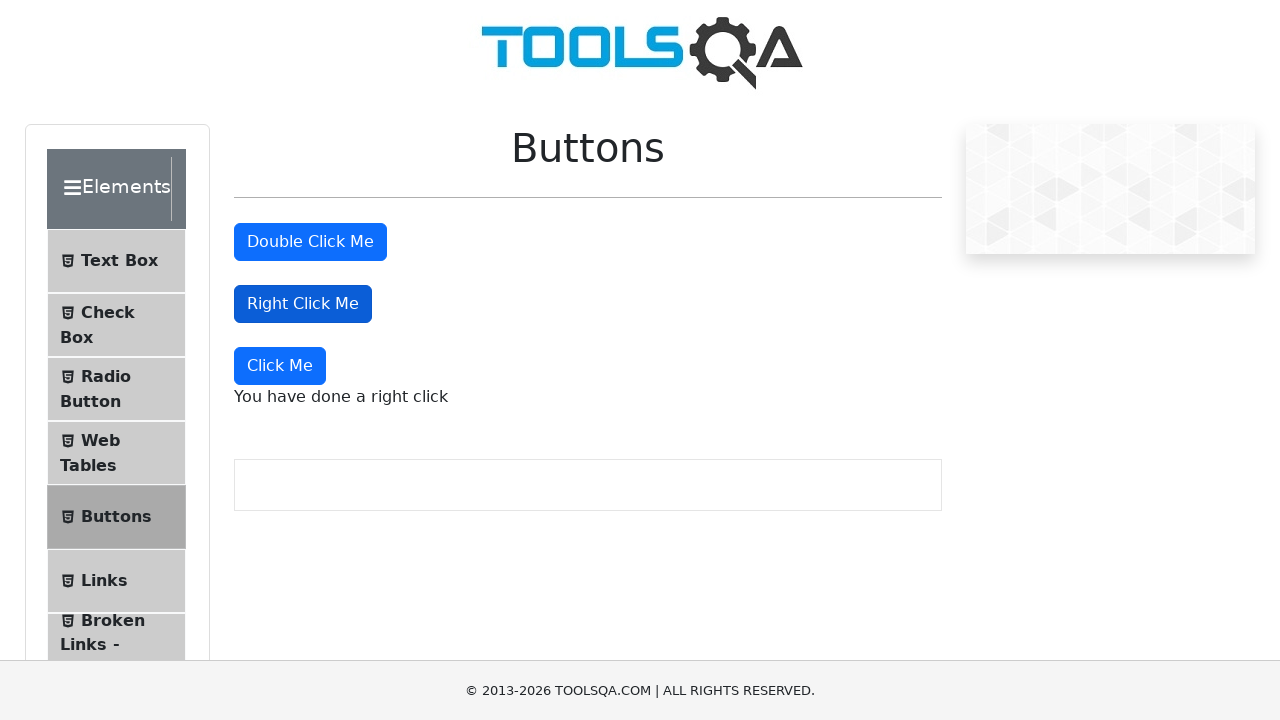

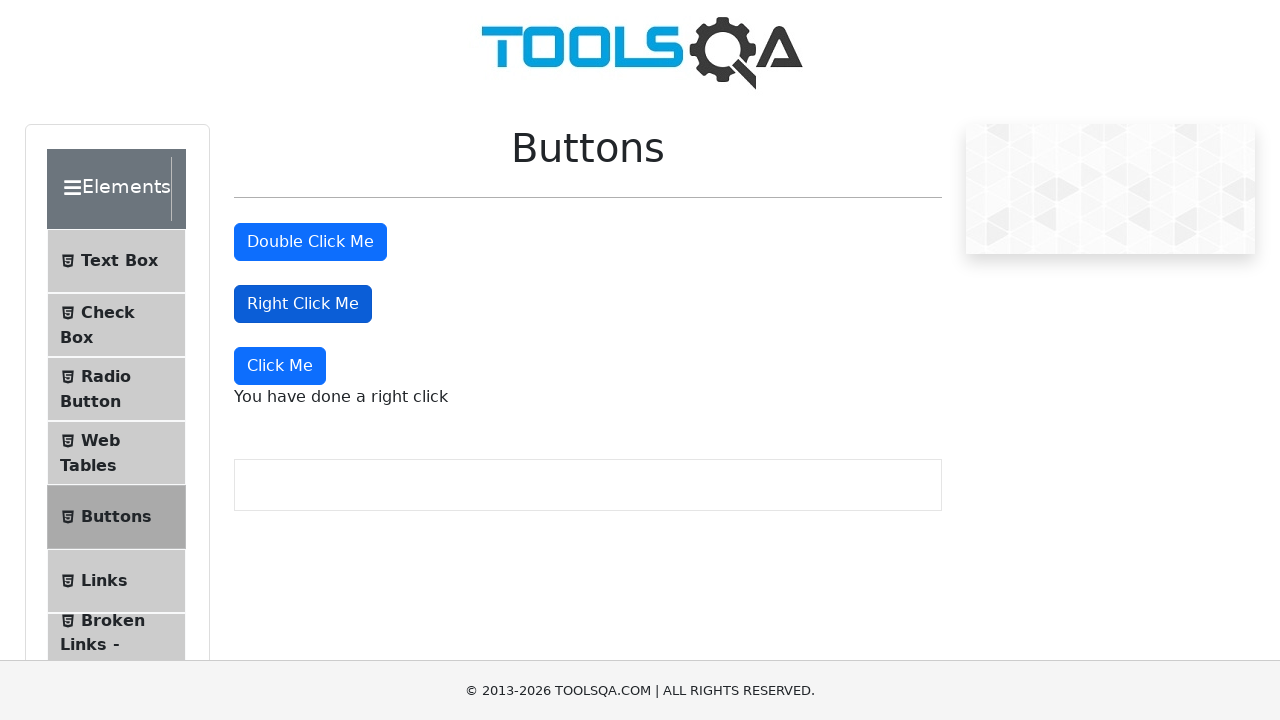